Navigates to the OrangeHRM demo site and verifies that the page title contains "Orange"

Starting URL: https://opensource-demo.orangehrmlive.com/

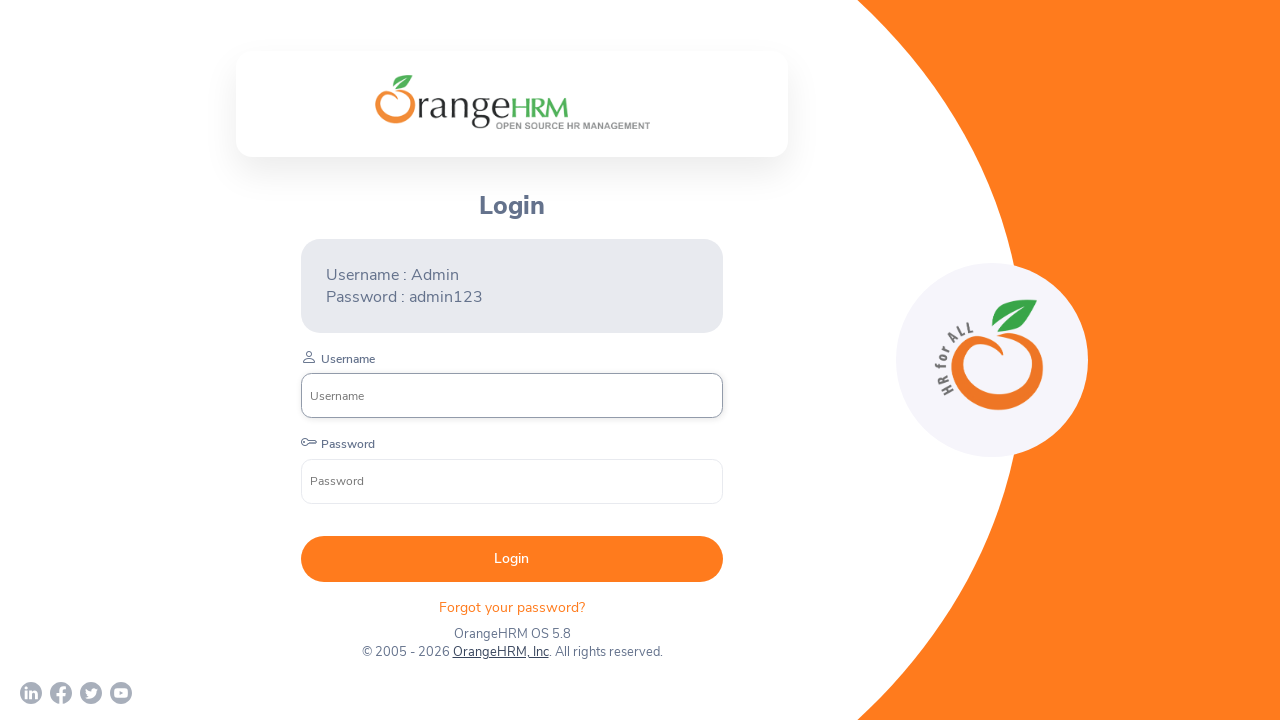

Navigated to OrangeHRM demo site
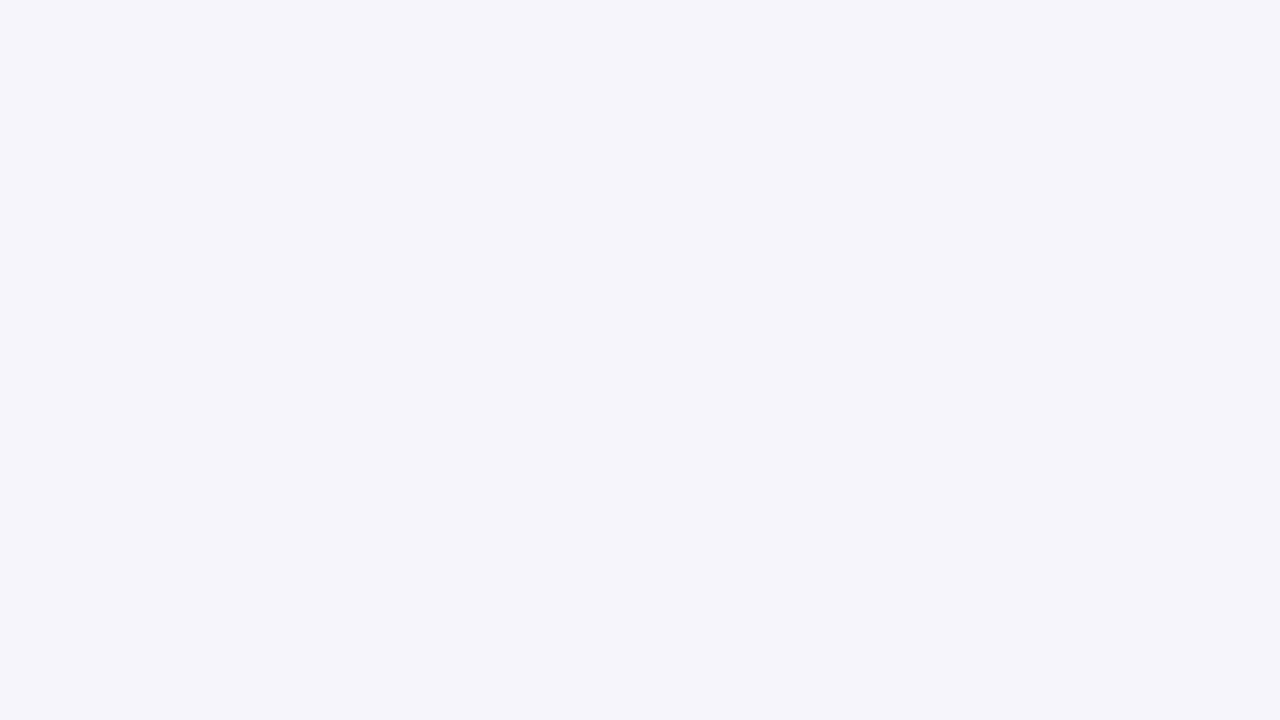

Verified page title contains 'Orange'
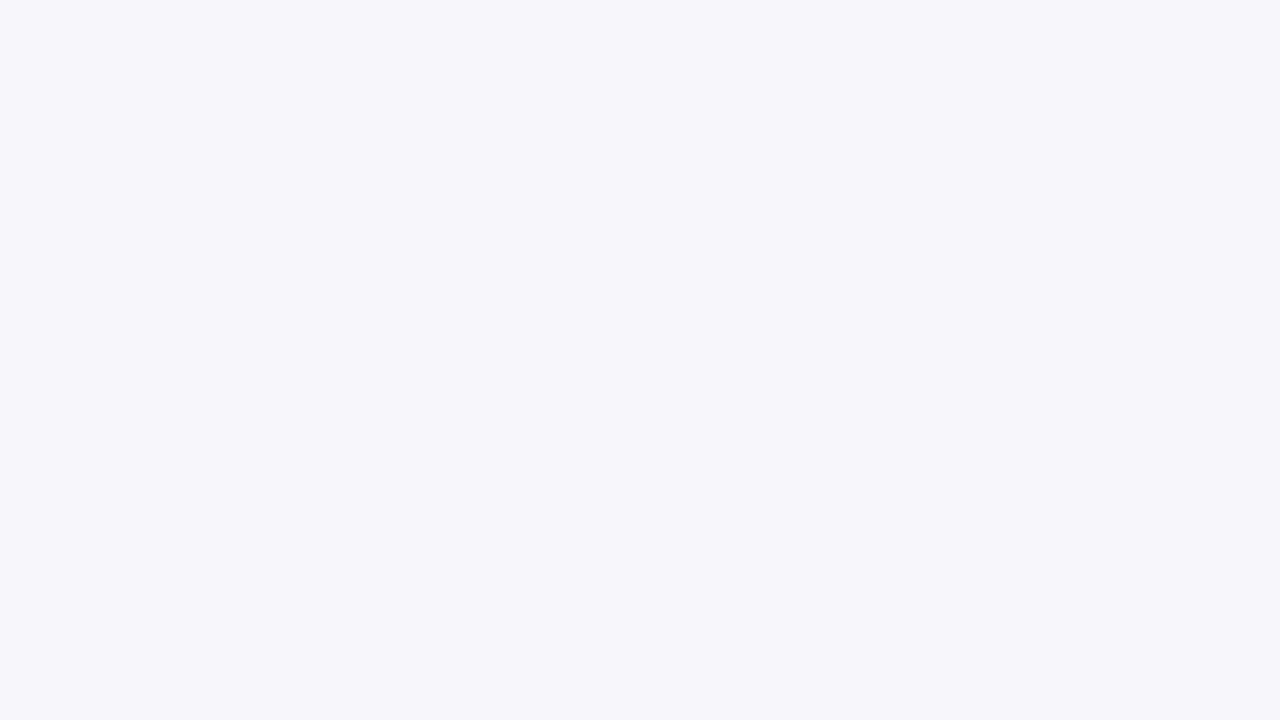

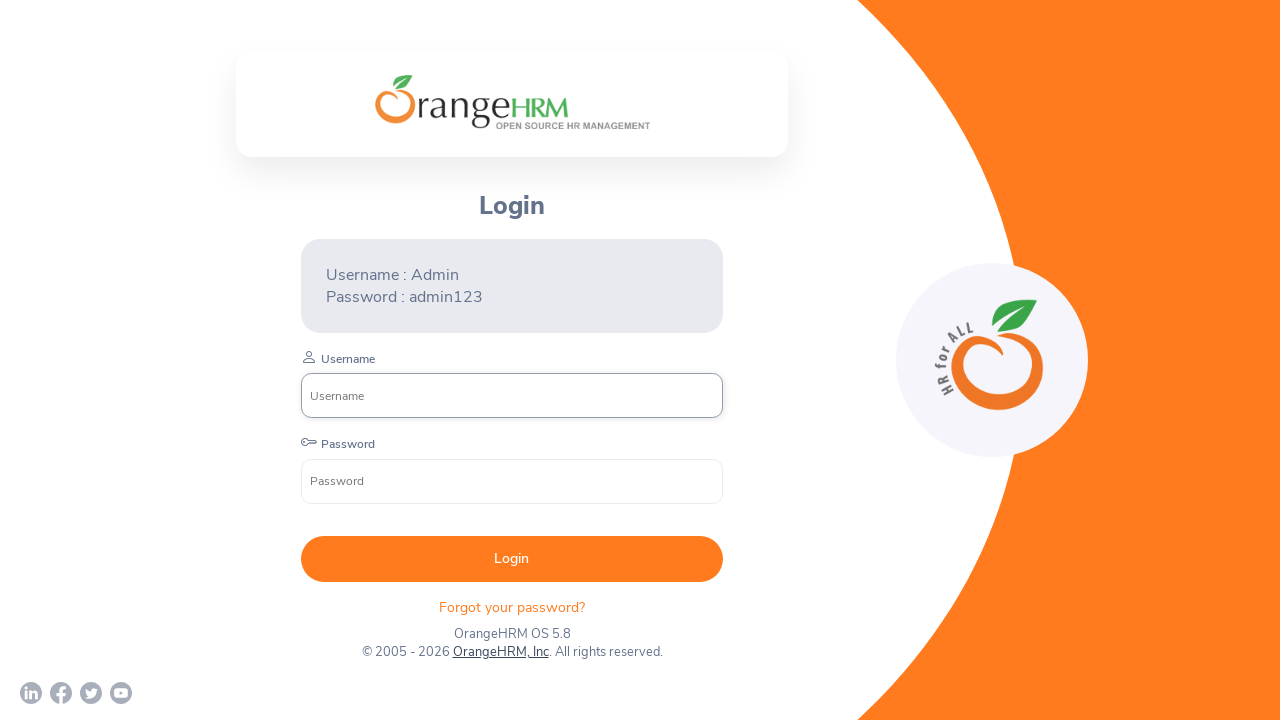